Tests drag and drop functionality on jQuery UI demo page by dragging an element from the draggable source to the droppable target area within an iframe.

Starting URL: https://jqueryui.com/droppable/

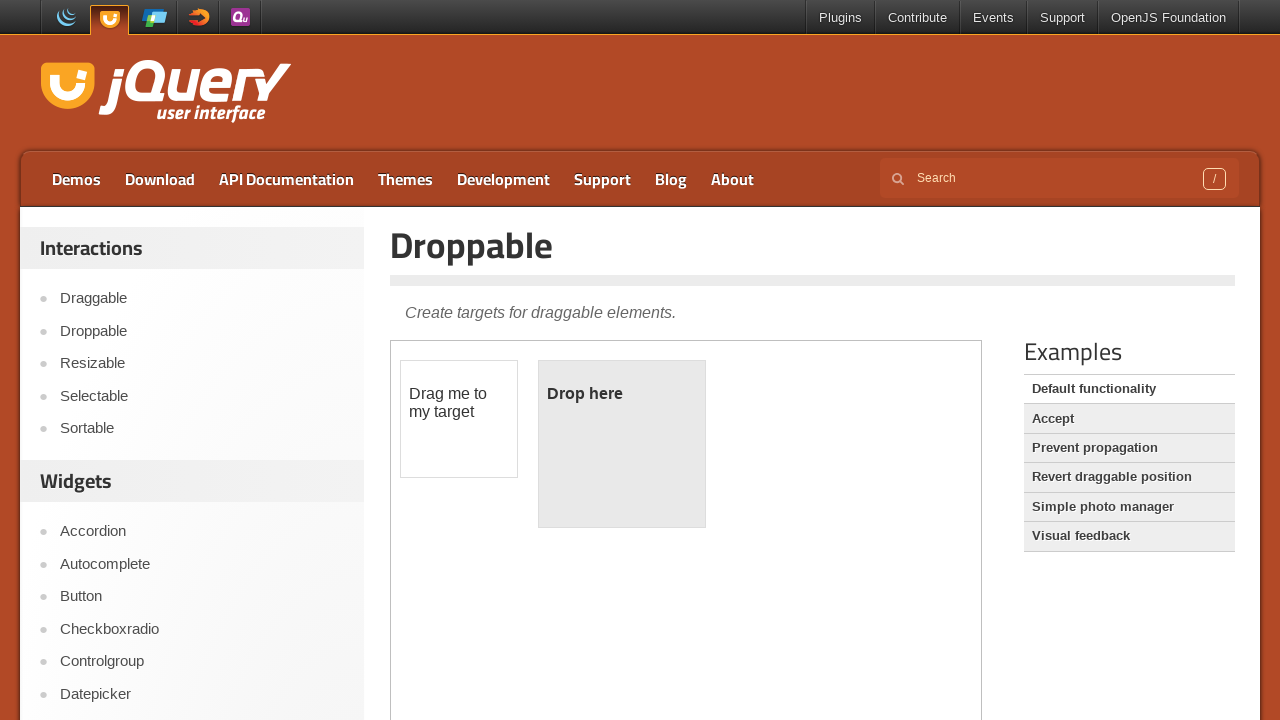

Navigated to jQuery UI droppable demo page
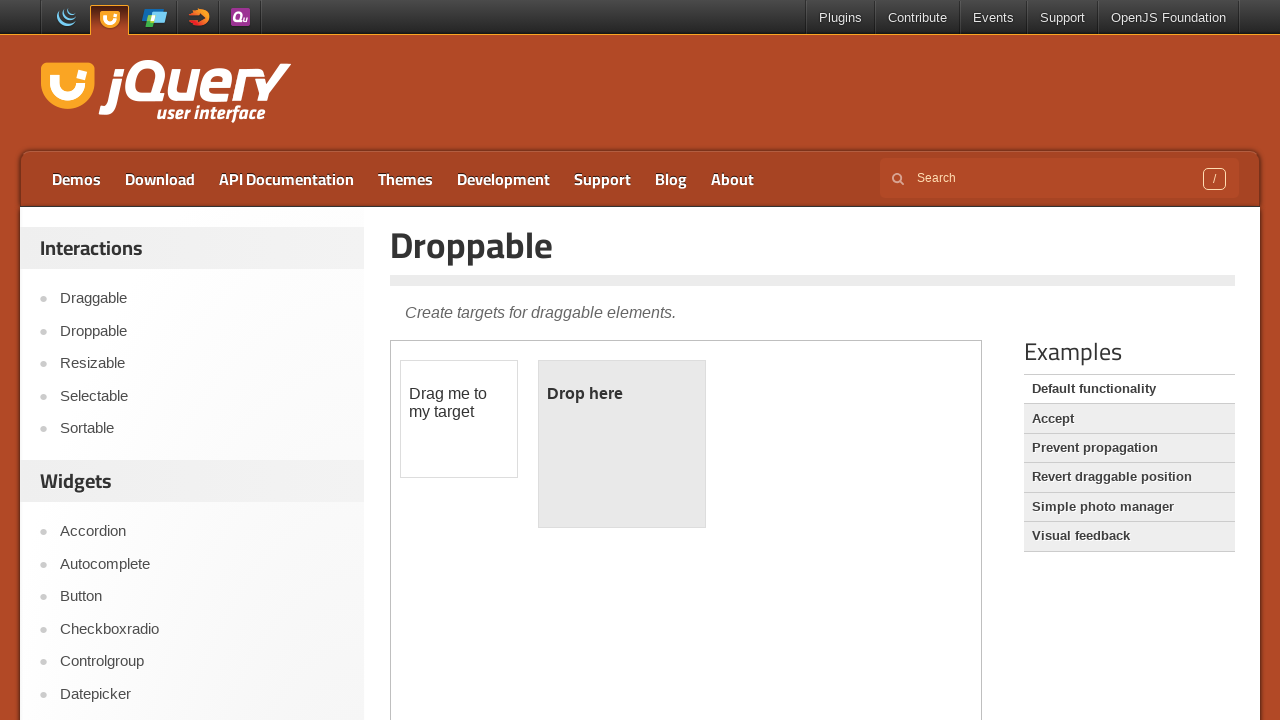

Located the iframe containing the drag and drop demo
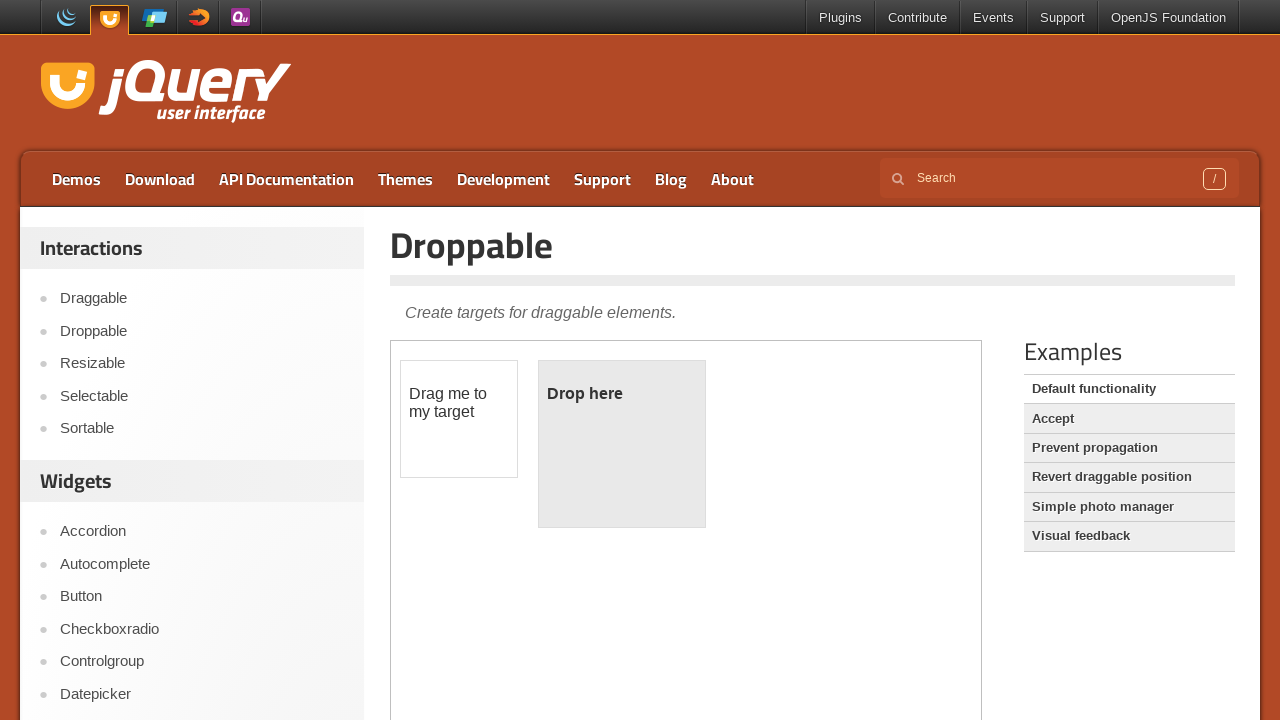

Located the draggable source element
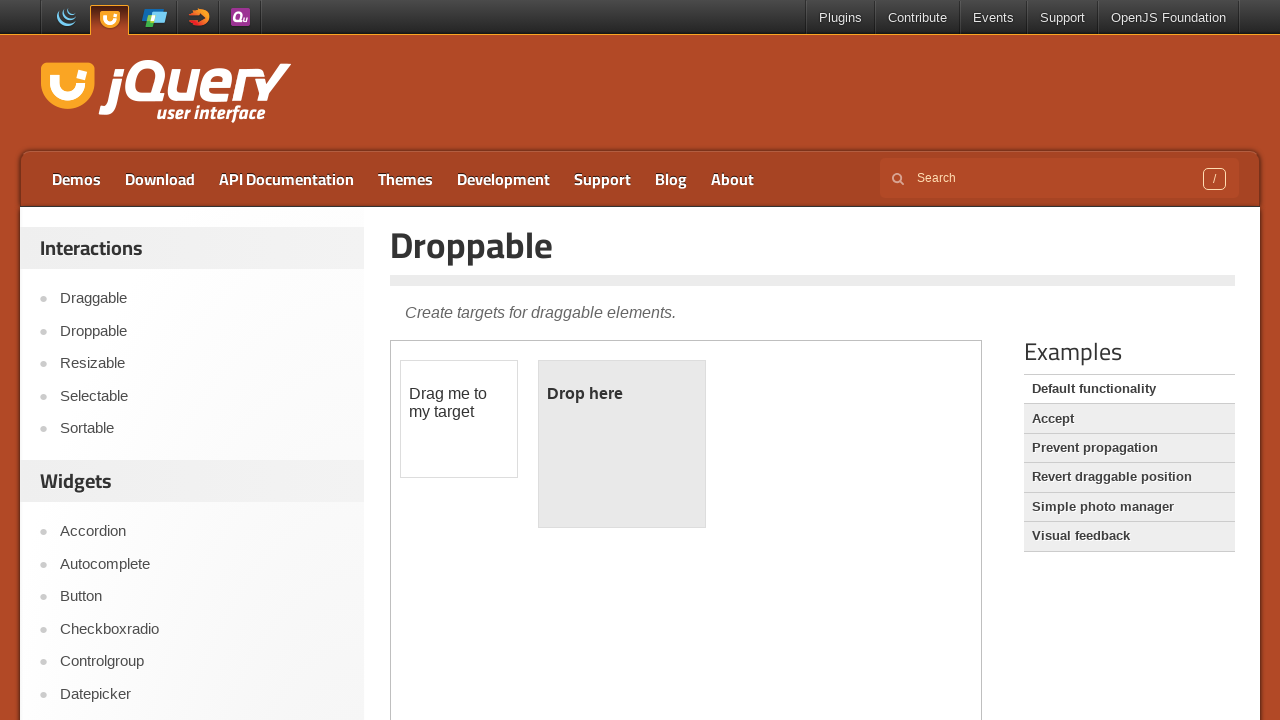

Located the droppable target element
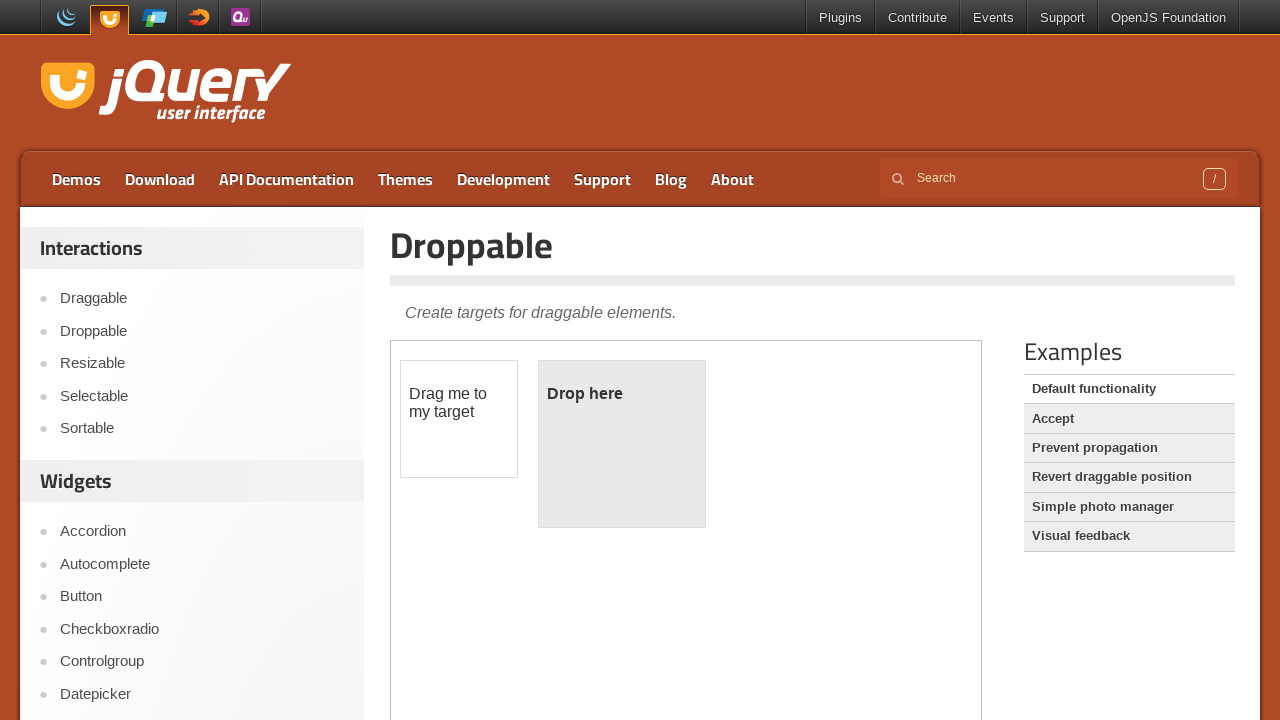

Dragged the draggable element to the droppable target area at (622, 444)
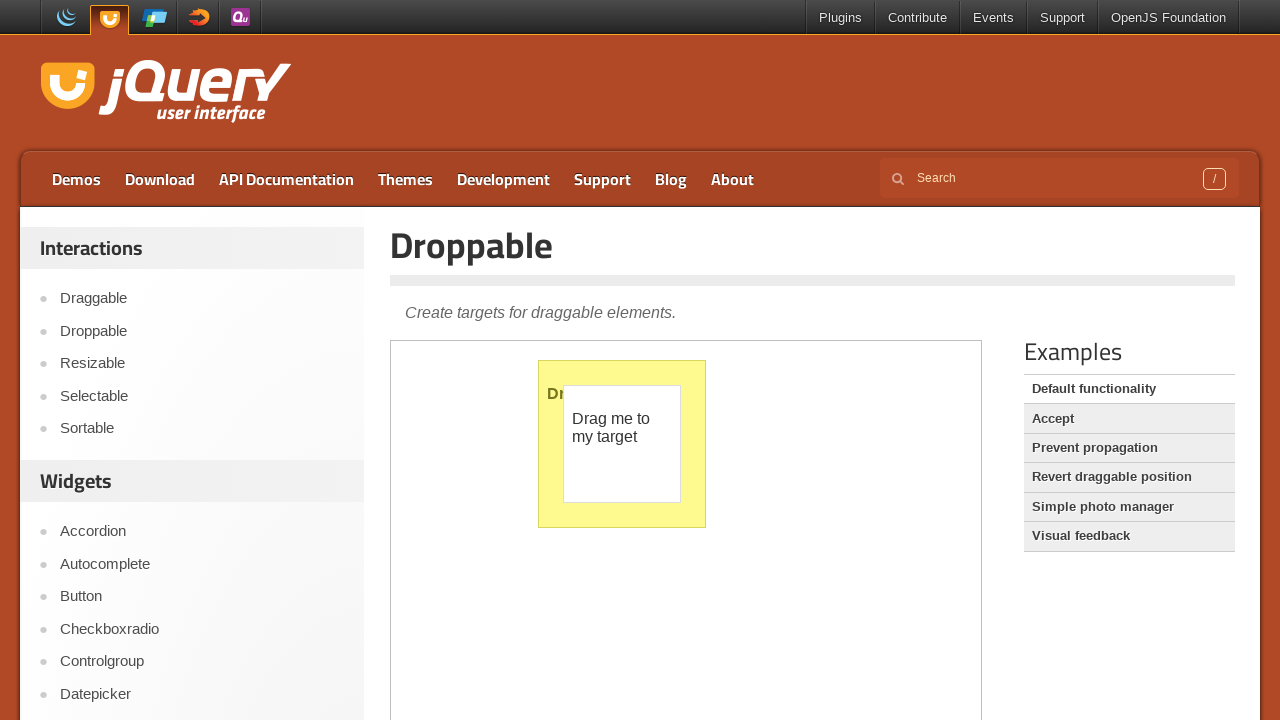

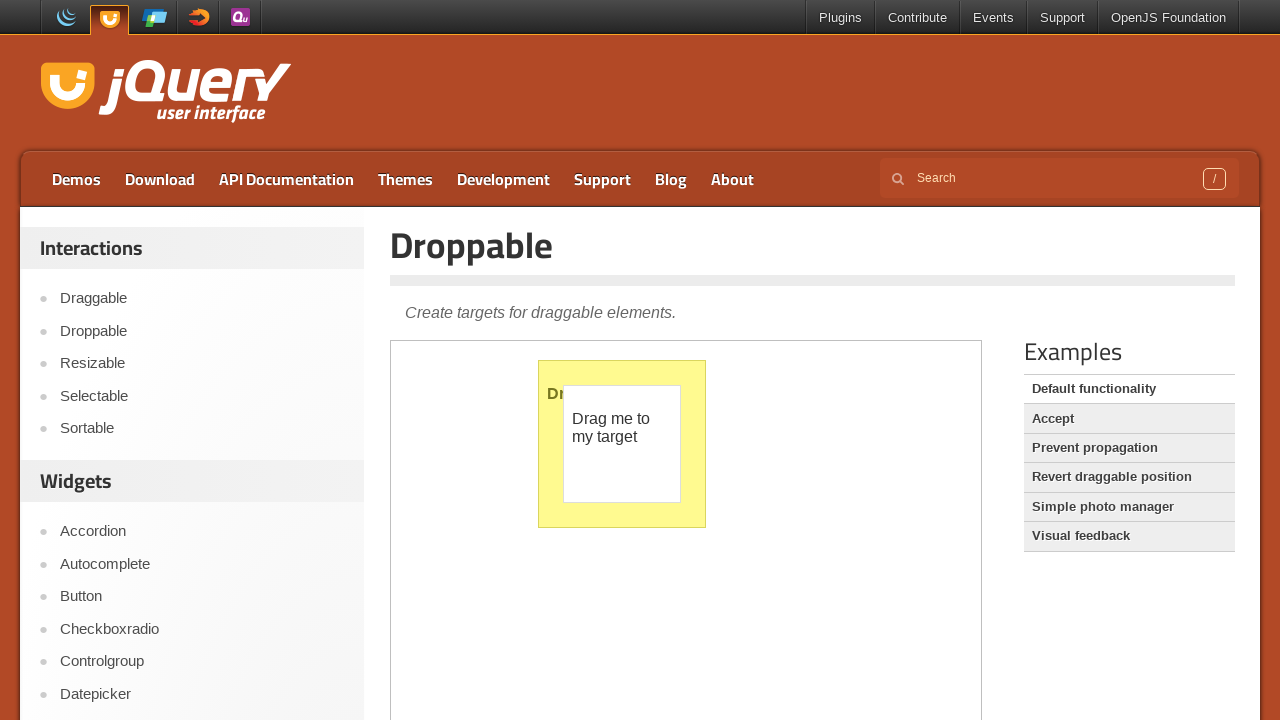